Tests a verification button by clicking it and confirming a success message appears

Starting URL: http://suninjuly.github.io/wait1.html

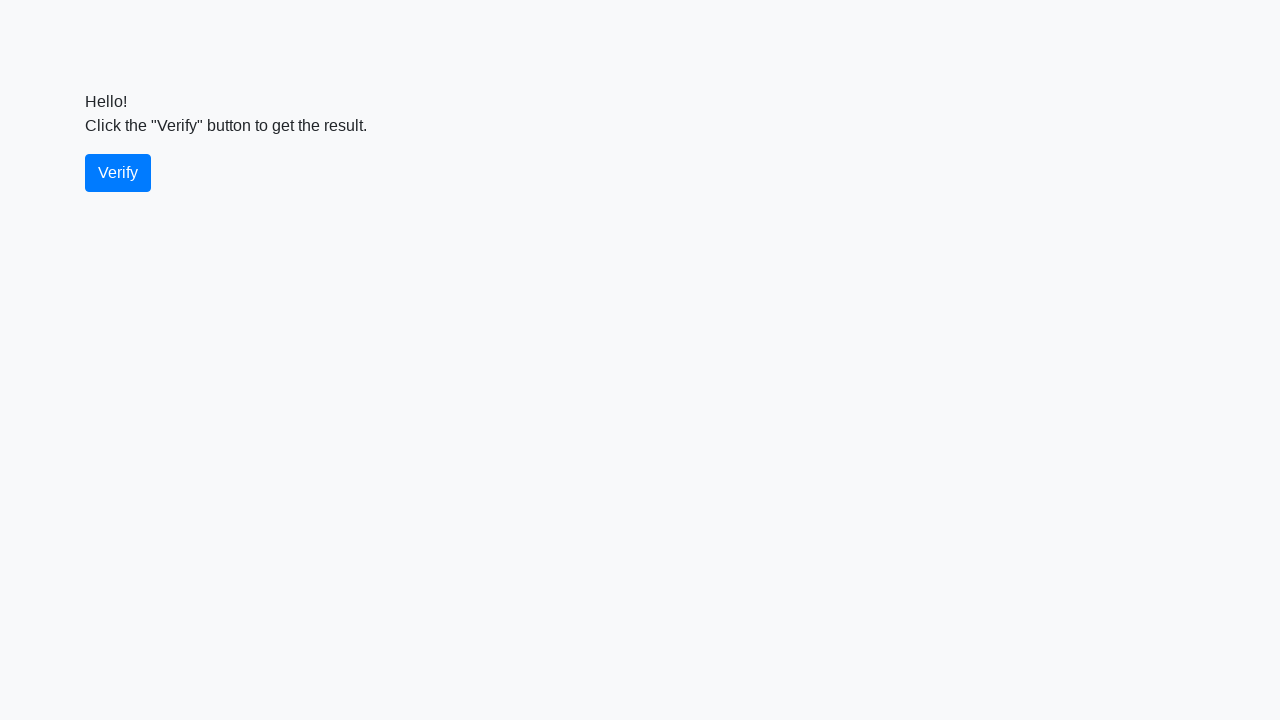

Clicked the verify button at (118, 173) on #verify
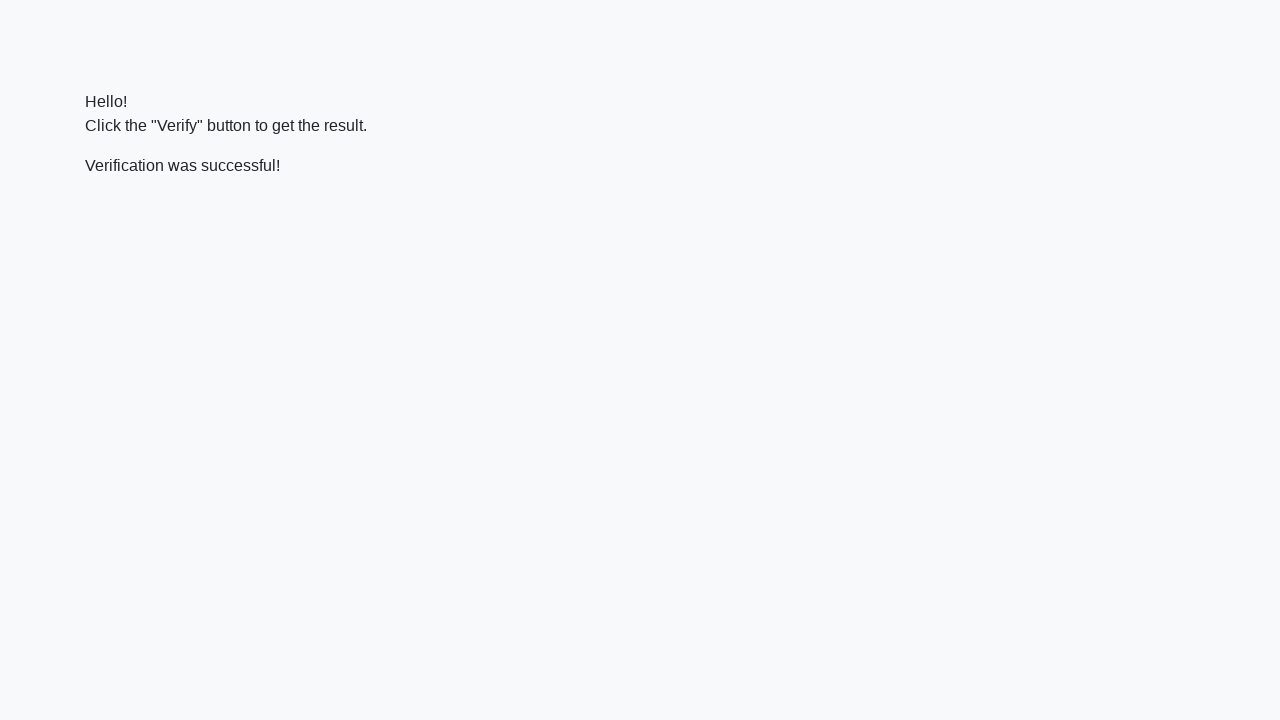

Success message appeared and was located
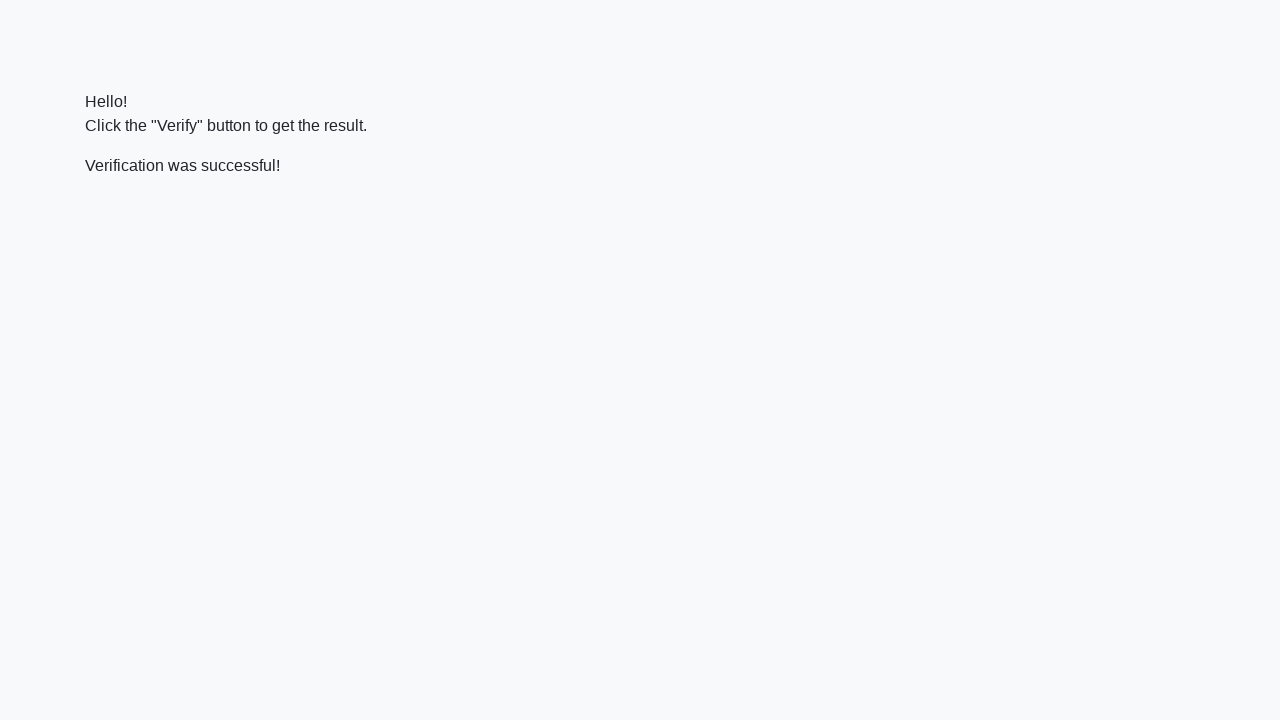

Retrieved success message text content
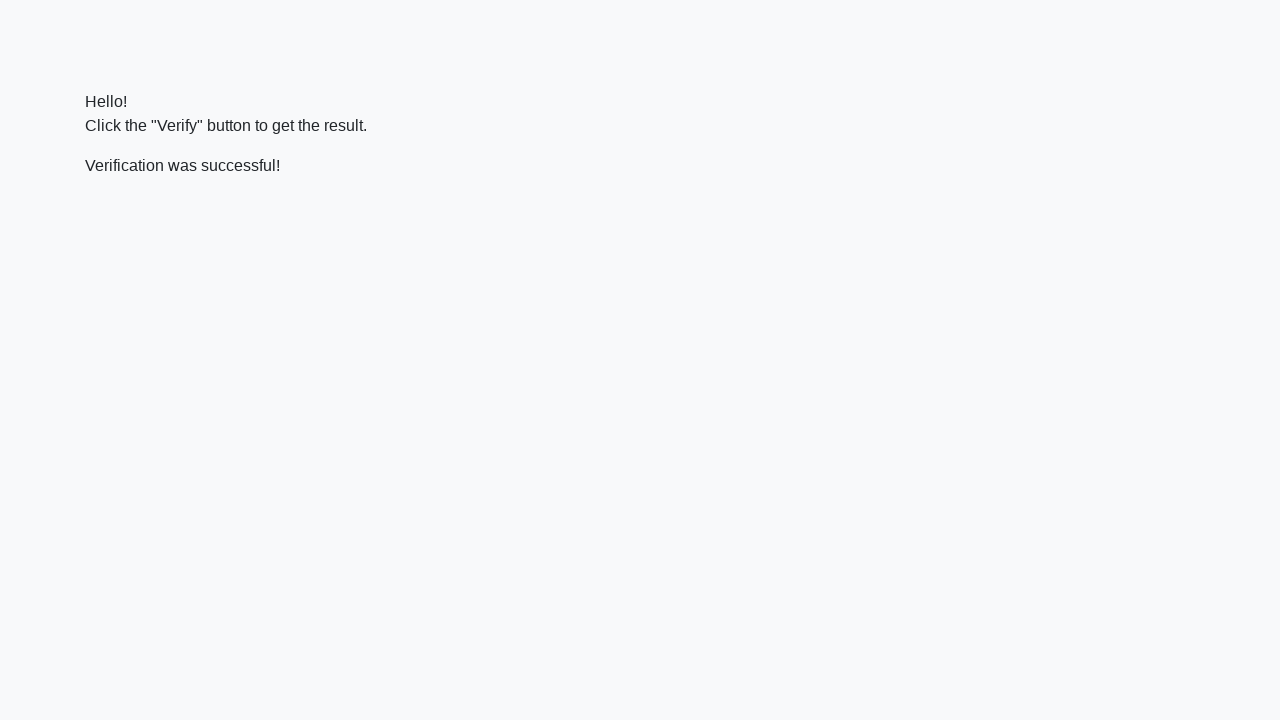

Confirmed success message contains 'successful'
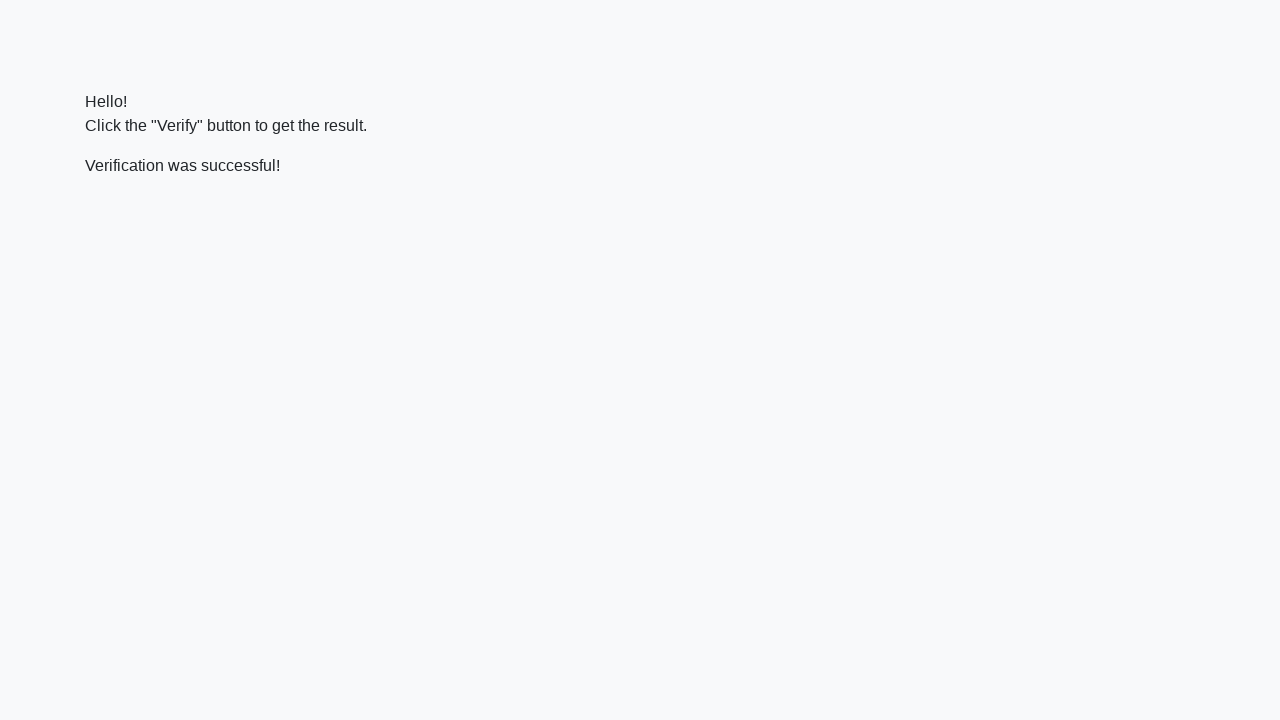

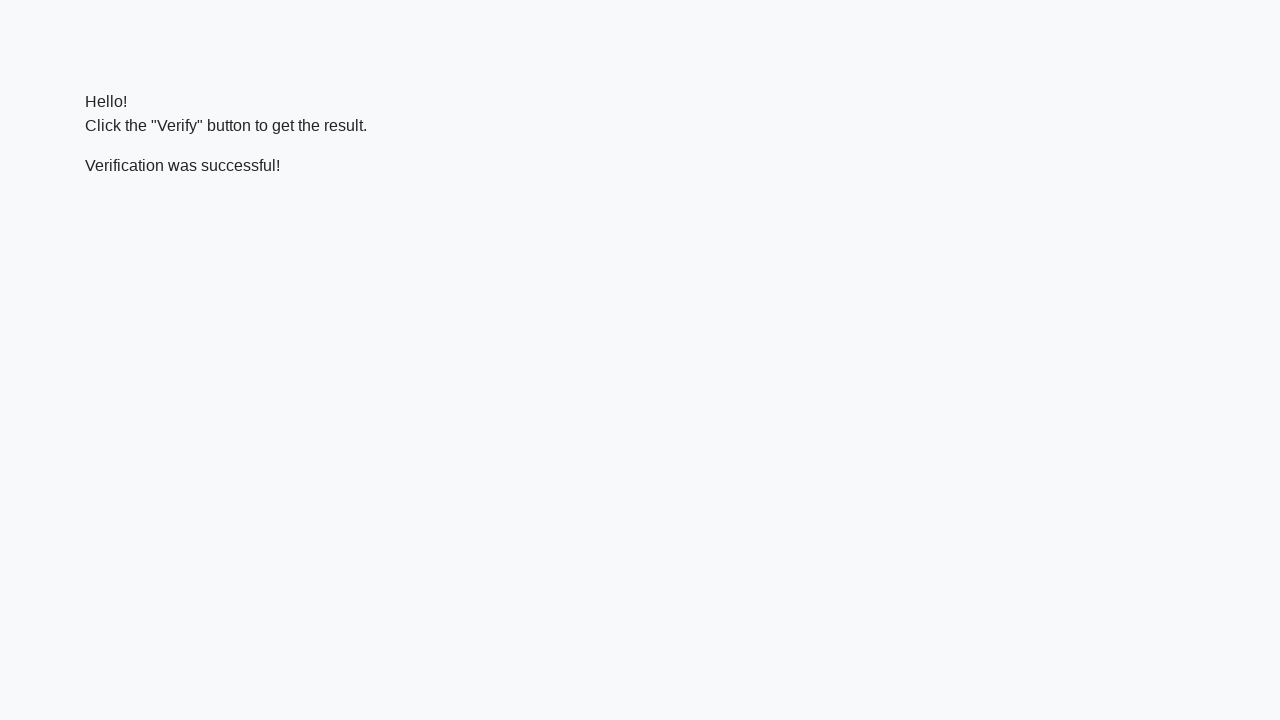